Tests that the login form displays an appropriate error message when attempting to login without providing a username. This is a negative test case validating form validation.

Starting URL: https://www.saucedemo.com

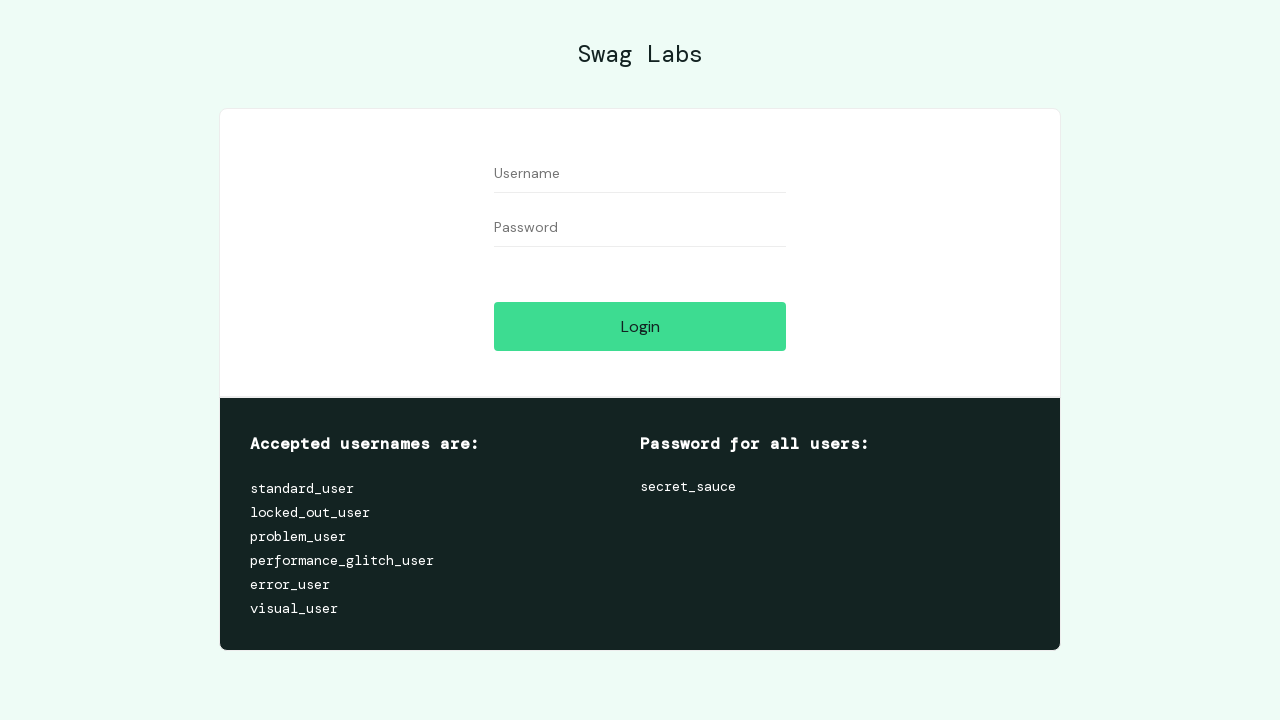

Filled password field with 'secret_sauce' while leaving username empty on #password
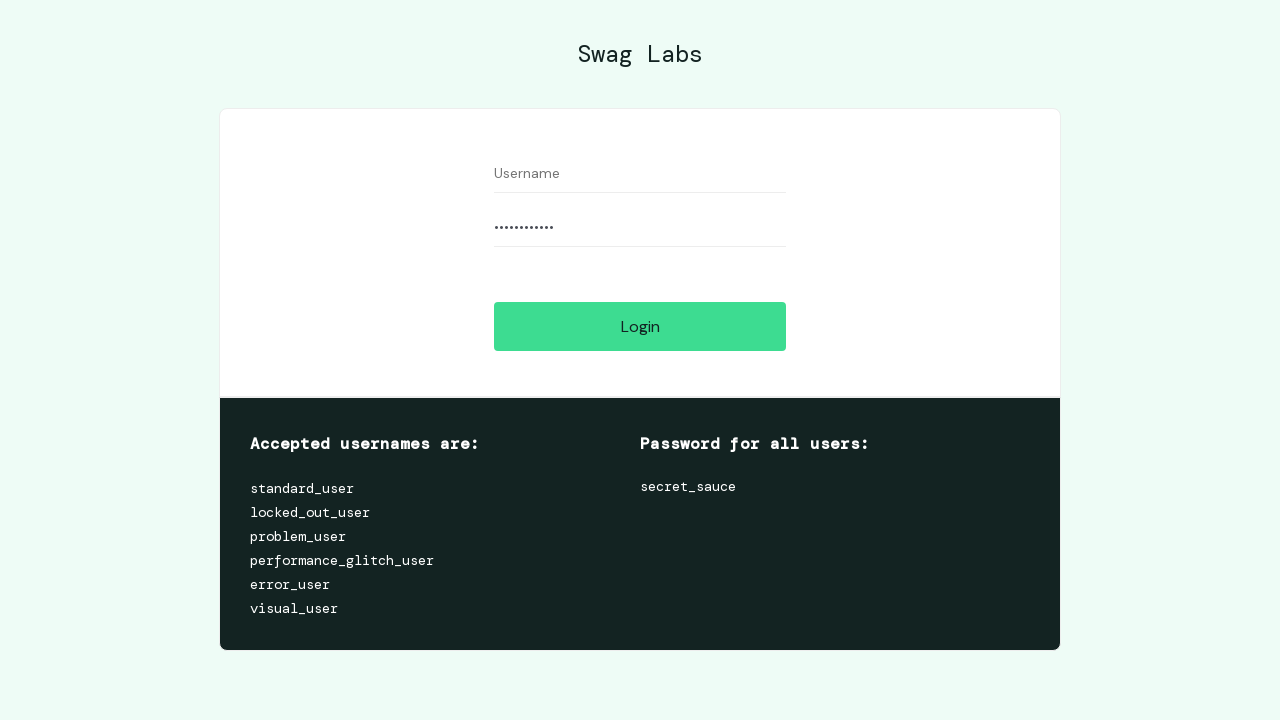

Clicked the Login button at (640, 326) on input[value='Login']
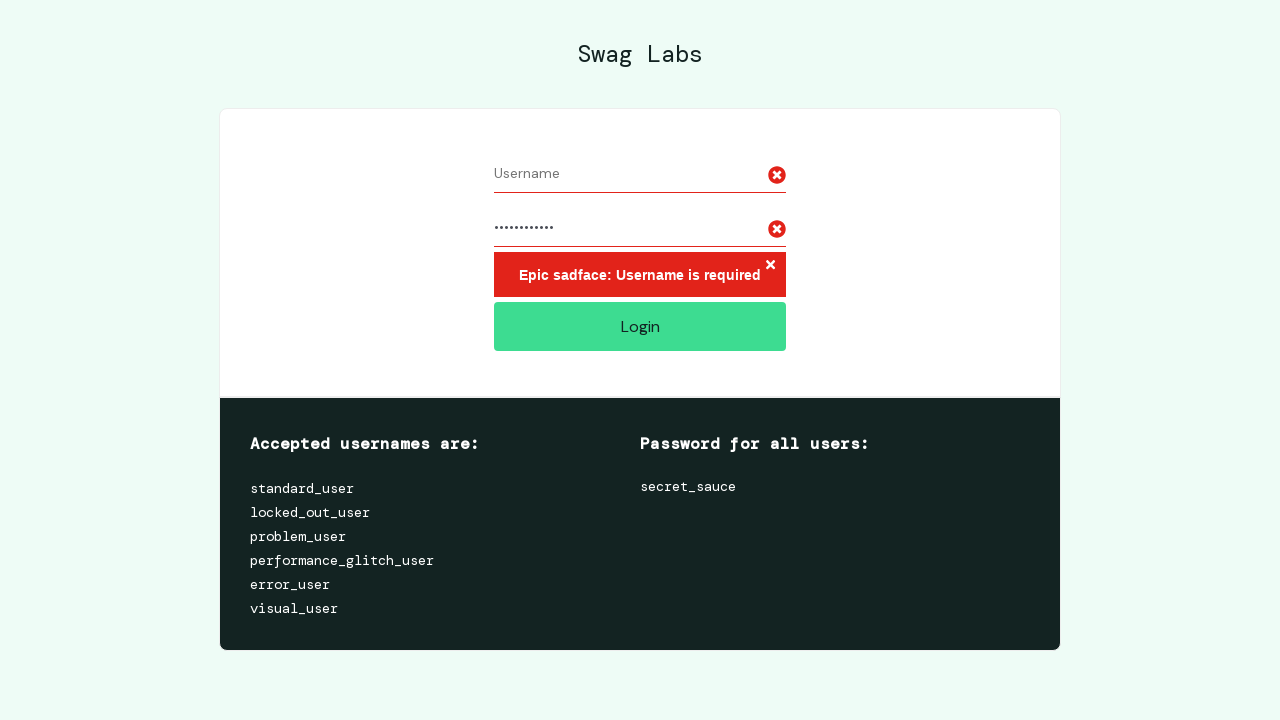

Error message element became visible
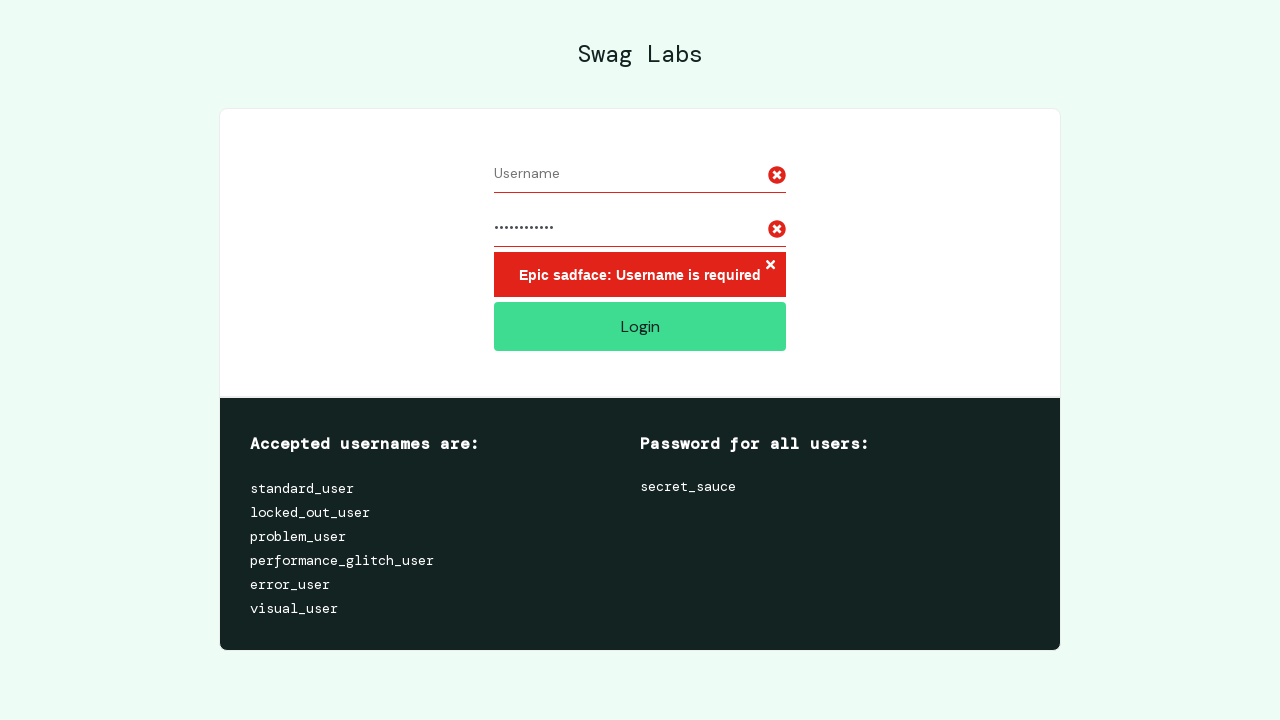

Asserted that error message is visible
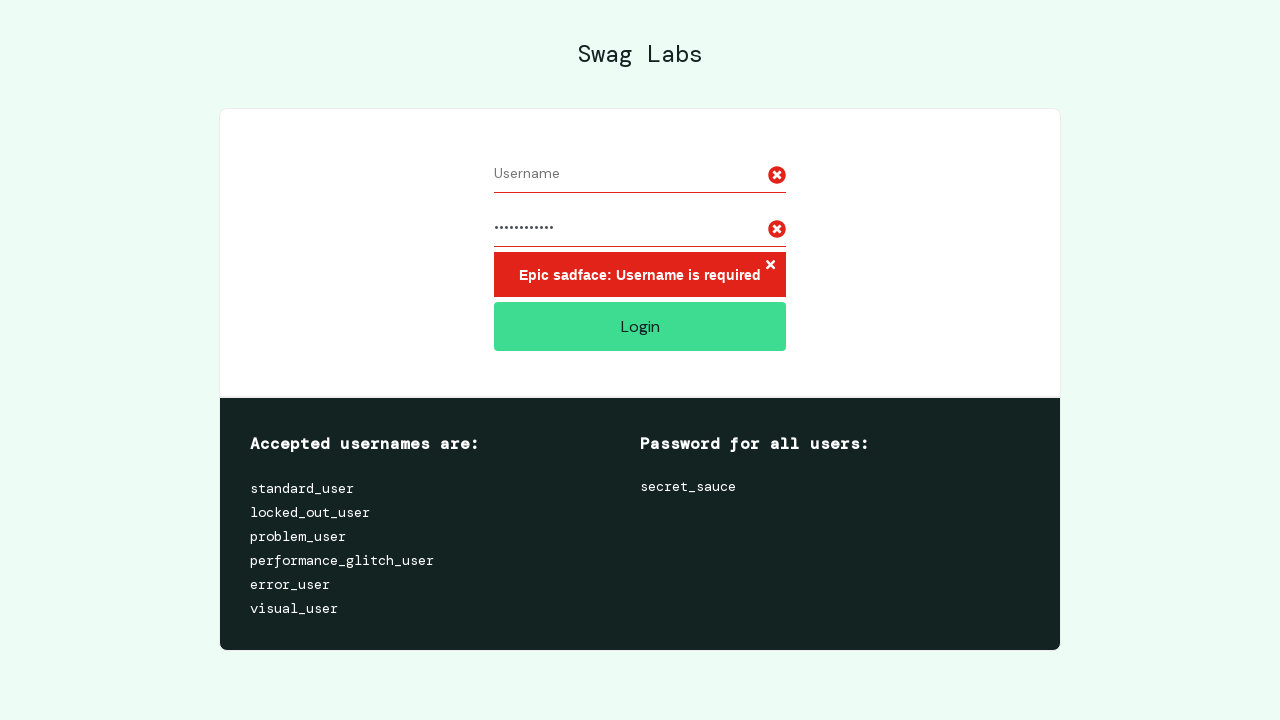

Asserted that error message text is 'Epic sadface: Username is required'
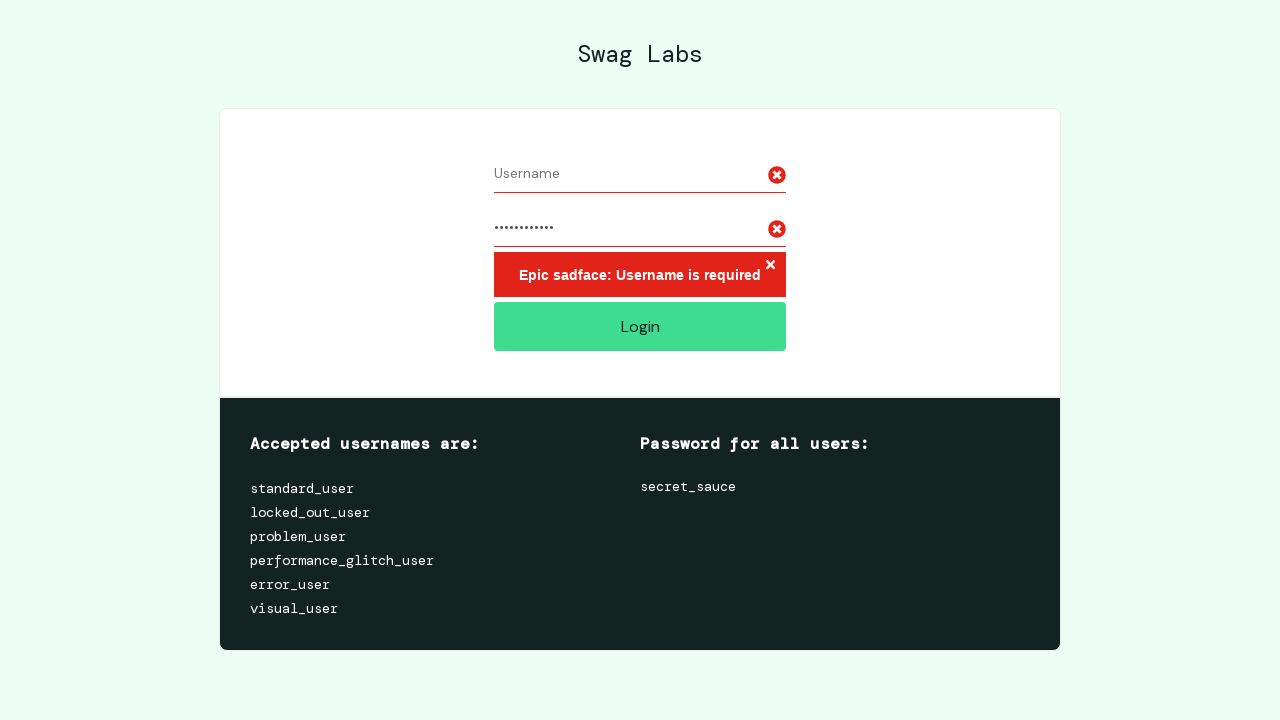

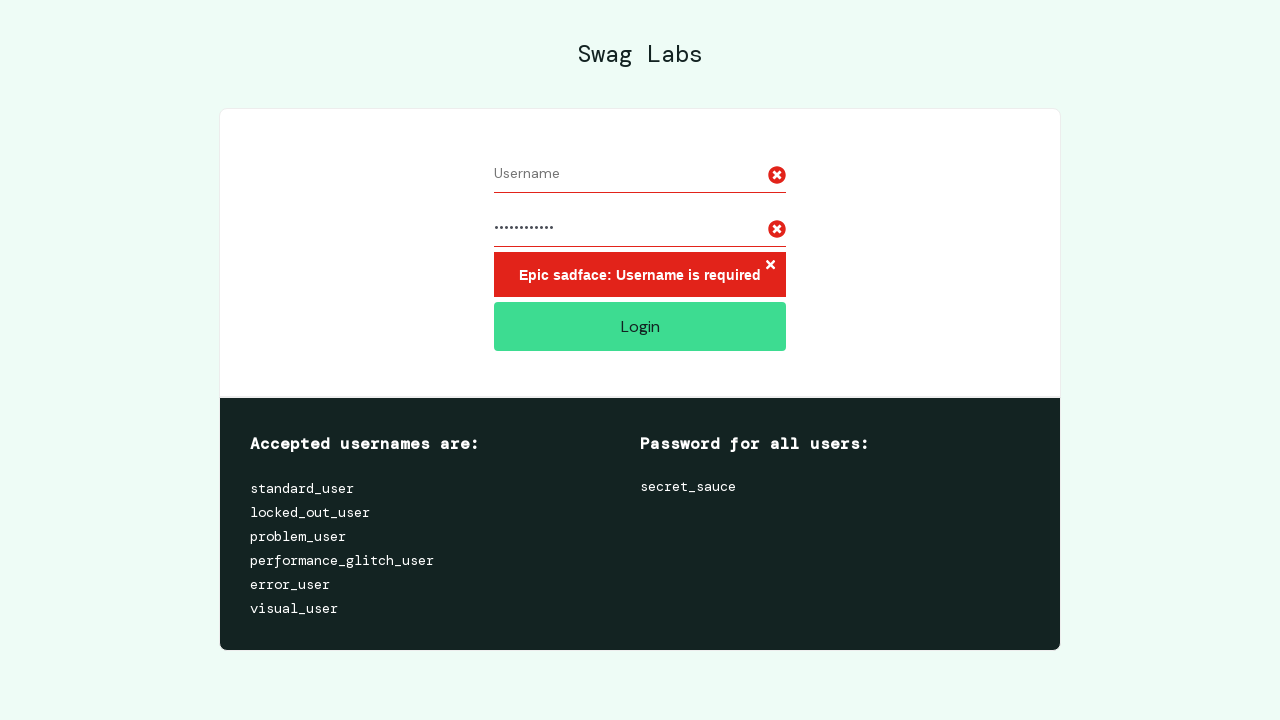